Navigates to Selenium documentation site and scrolls to the bottom of the page using JavaScript

Starting URL: https://www.selenium.dev/

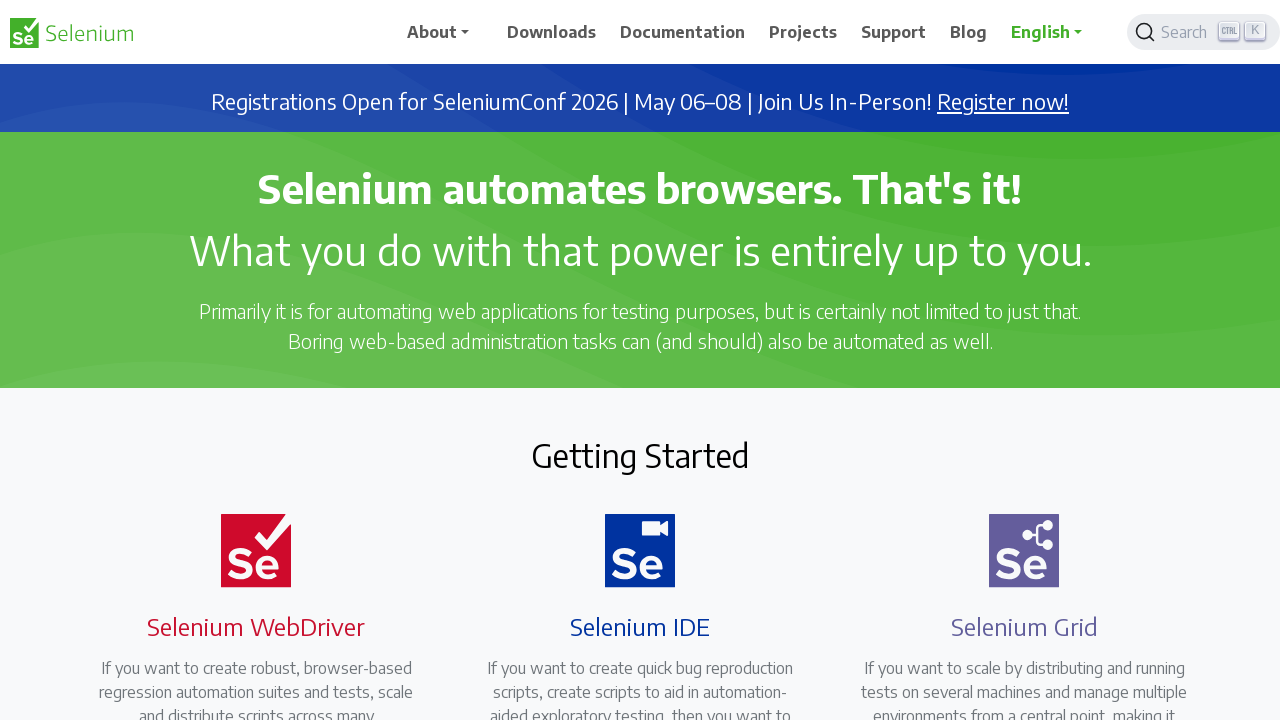

Navigated to Selenium documentation site at https://www.selenium.dev/
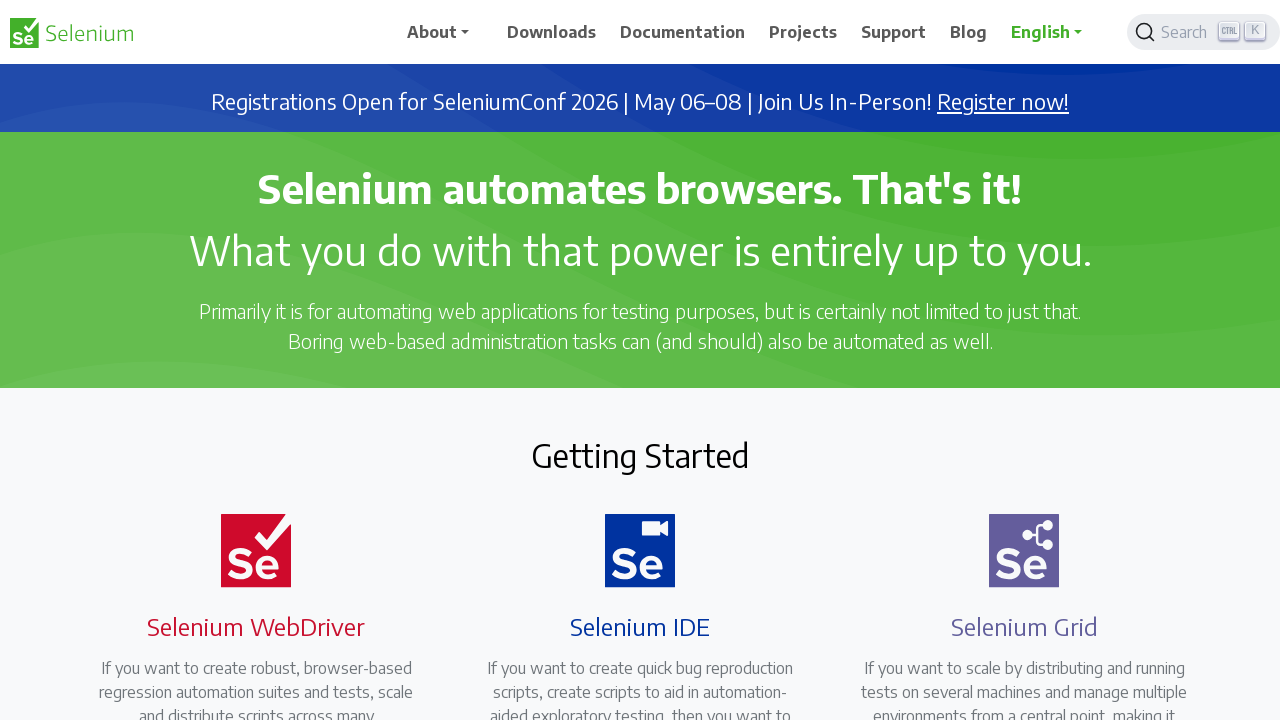

Scrolled to the bottom of the page using JavaScript
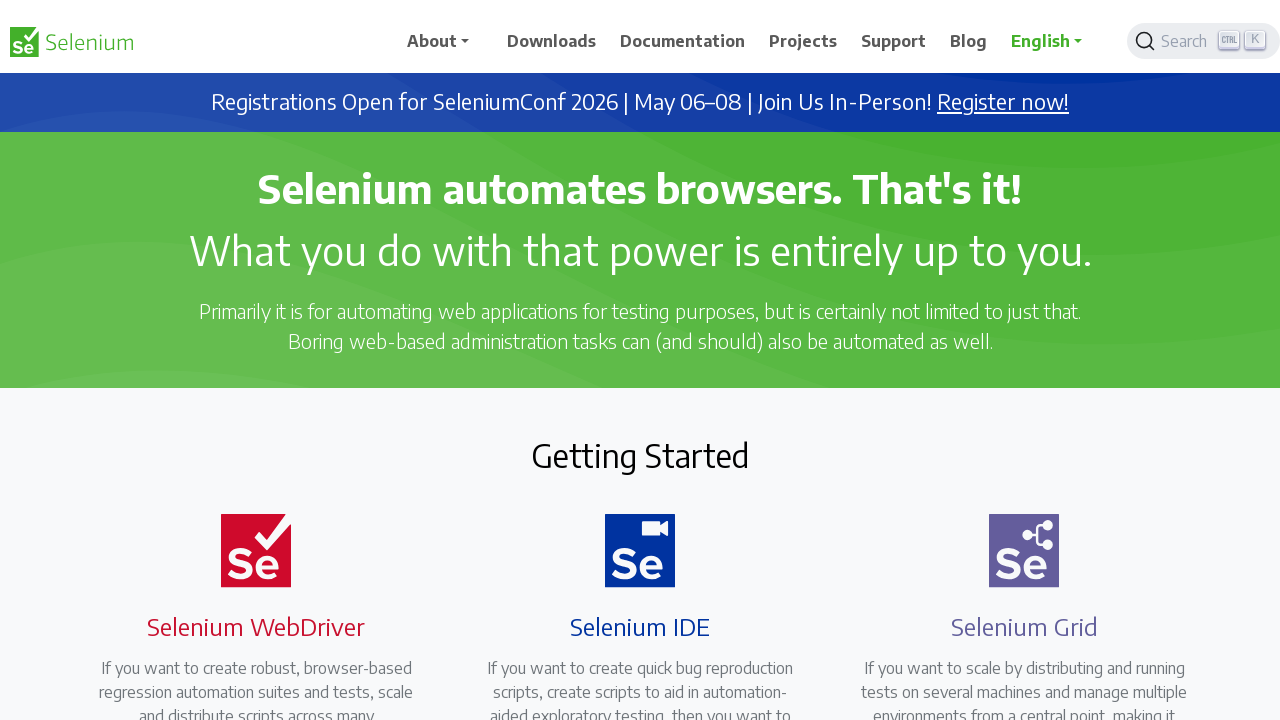

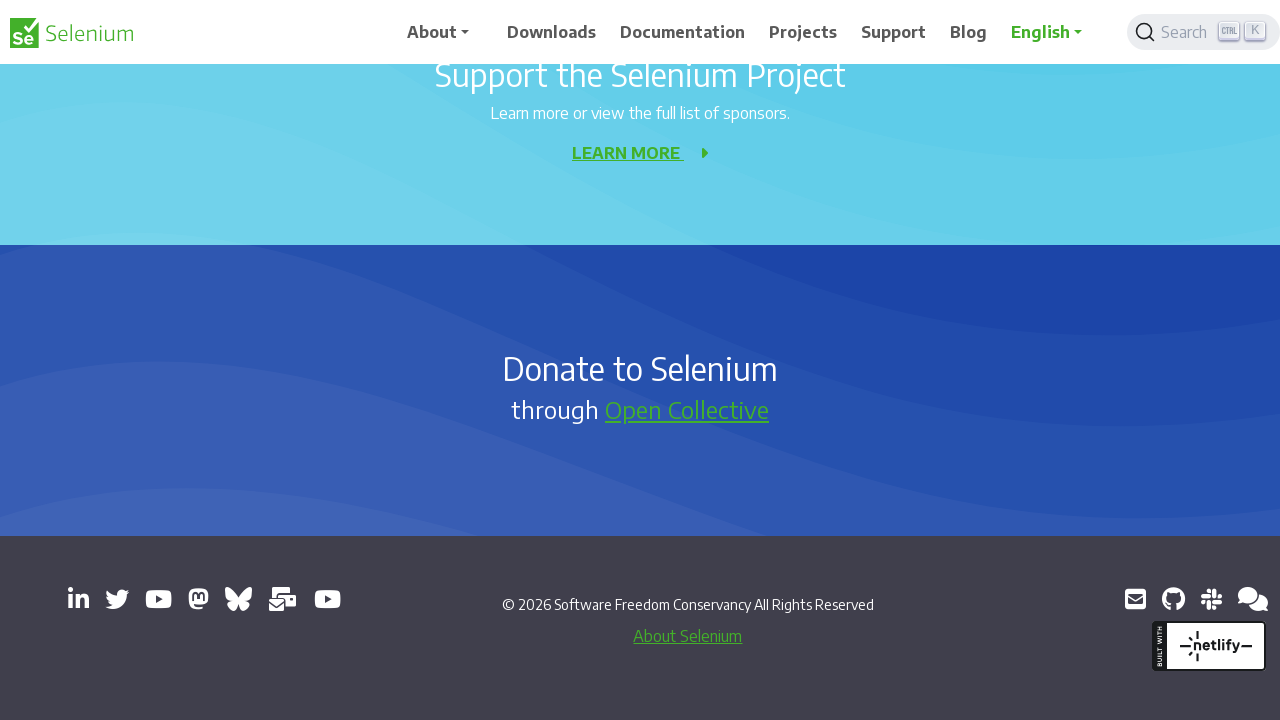